Tests window handling by clicking a link that opens a new window, switching to it, verifying content, then closing and switching back

Starting URL: https://the-internet.herokuapp.com/windows

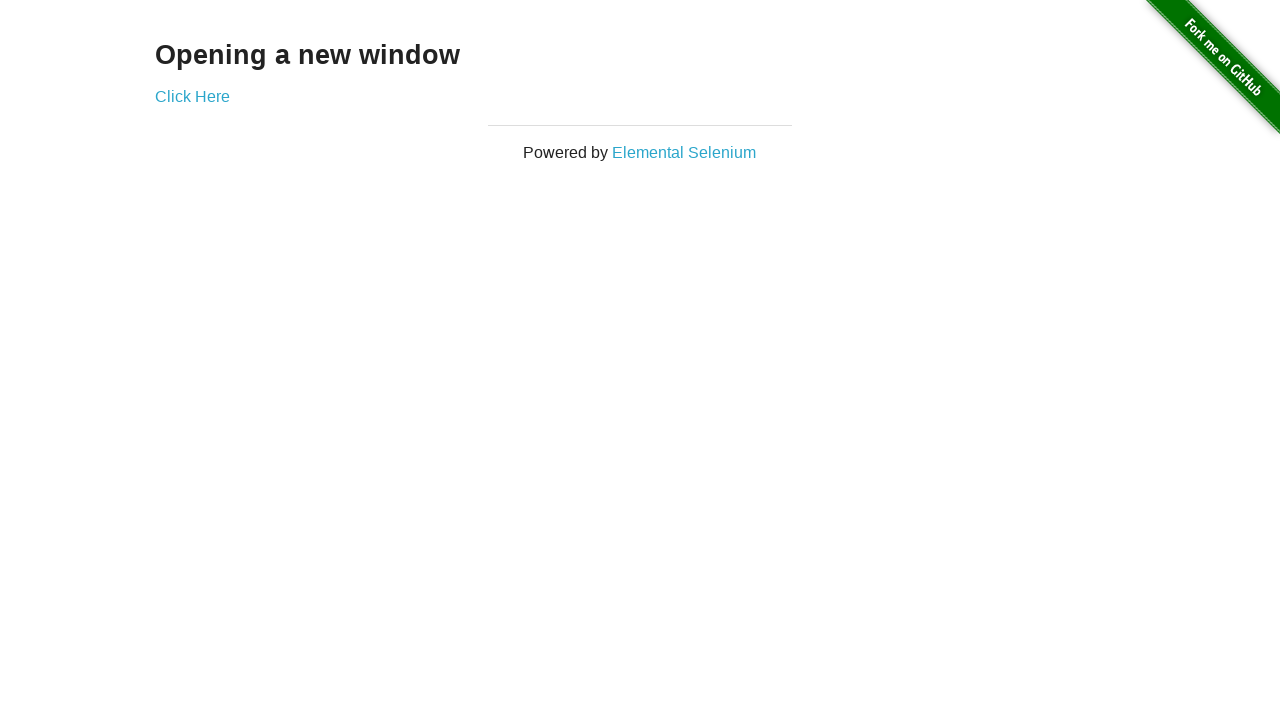

Clicked link to open new window and captured new page object at (192, 96) on a:has-text('Click Here')
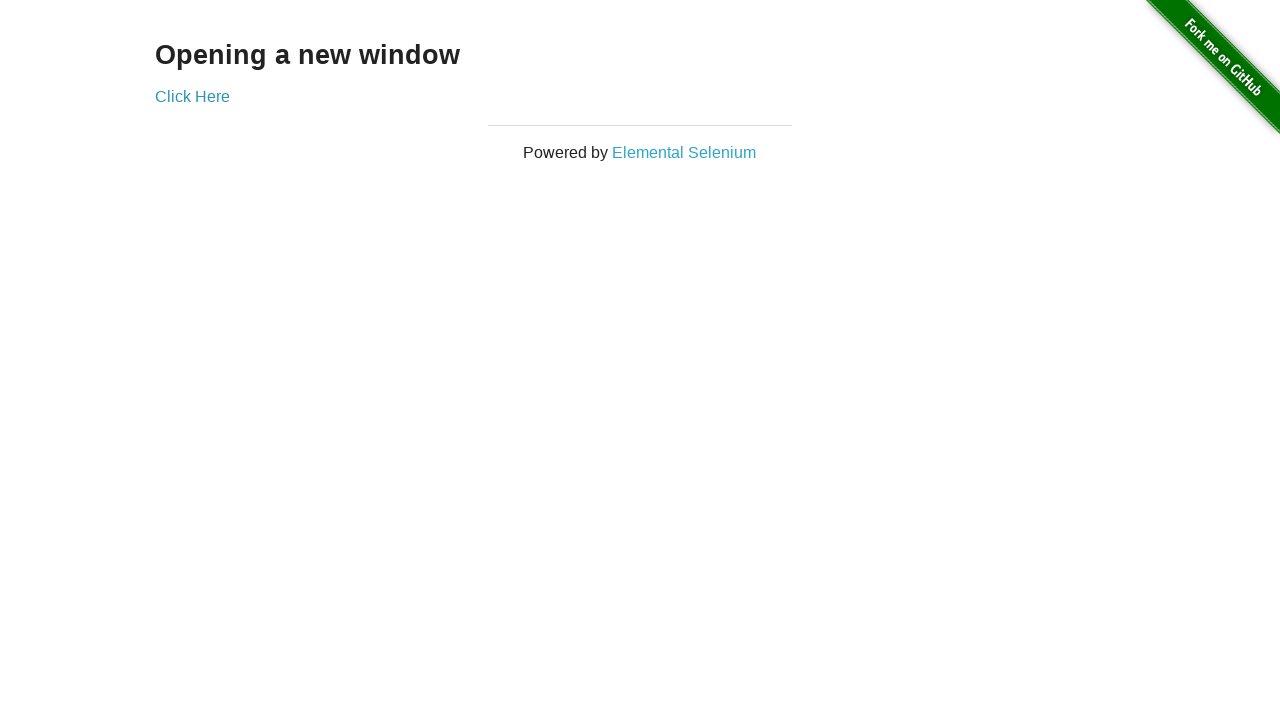

New window loaded and verified 'New Window' heading is present
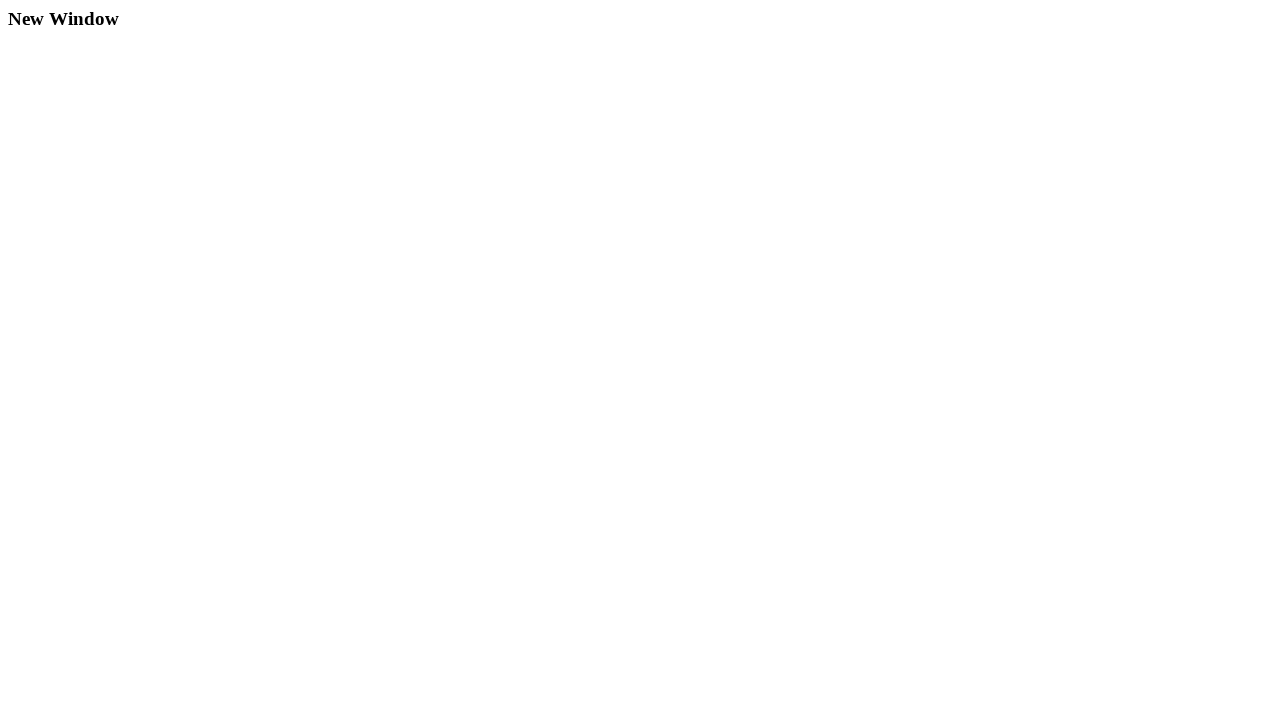

Closed the new window
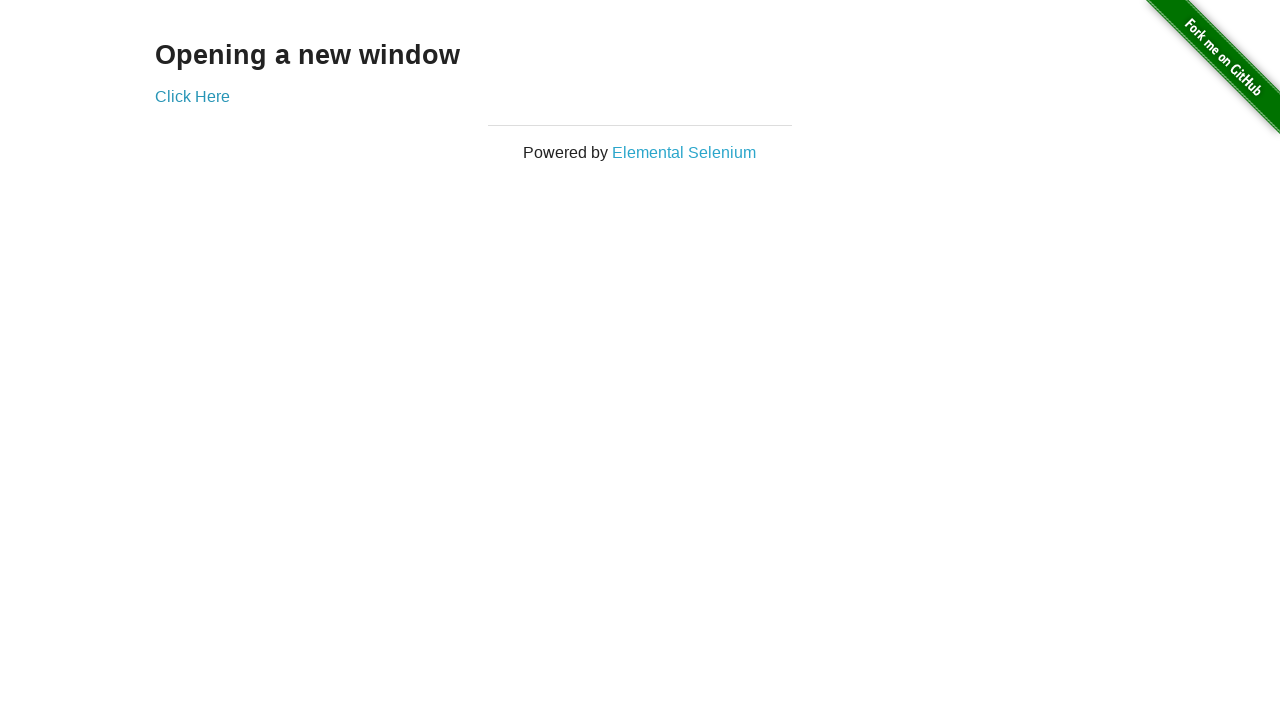

Clicked link again on original page at (192, 96) on a:has-text('Click Here')
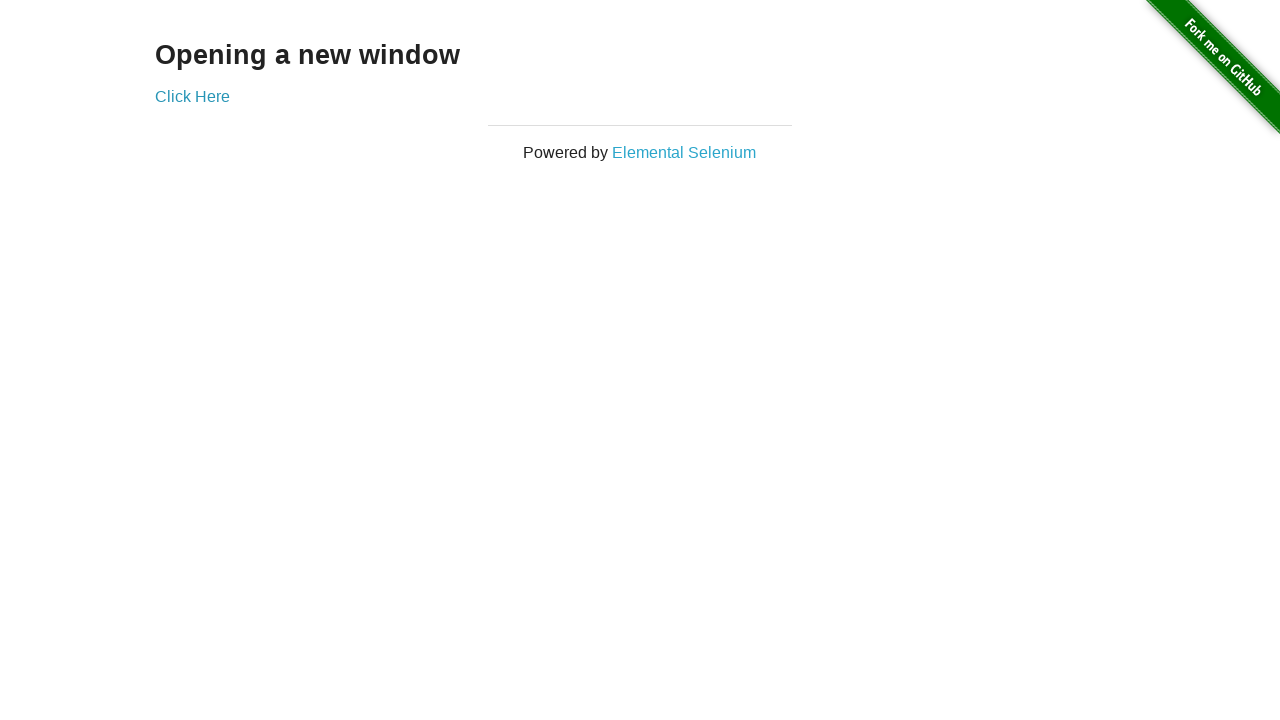

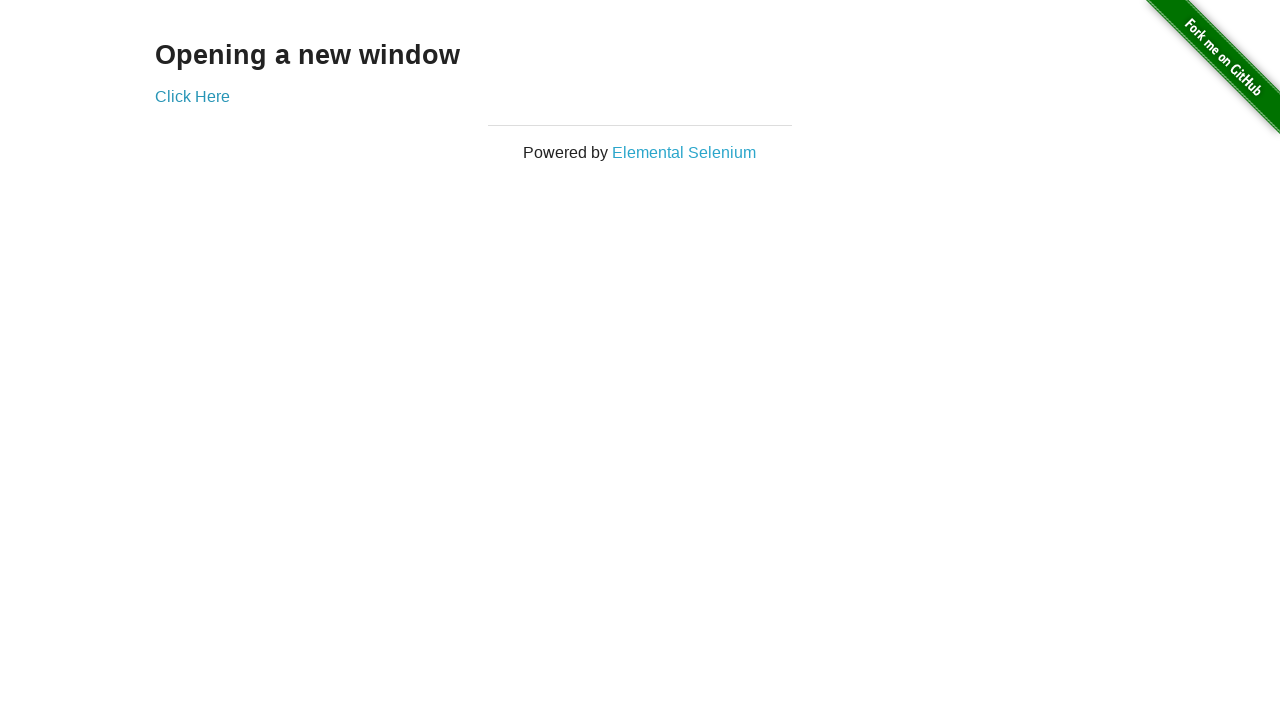